Tests browser navigation between two websites (otto.de and wisequarter.com), verifies page titles and URLs contain specific keywords, and tests browser back/refresh functionality

Starting URL: https://www.otto.de

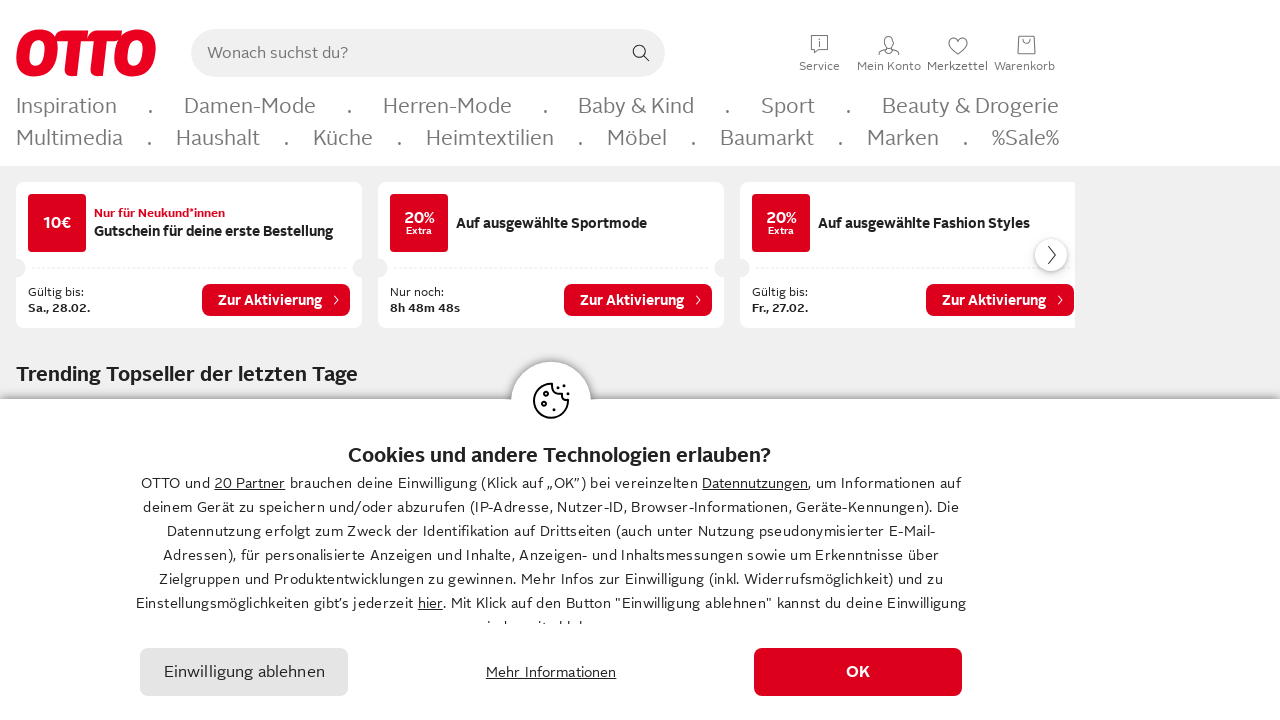

Retrieved current page title from otto.de
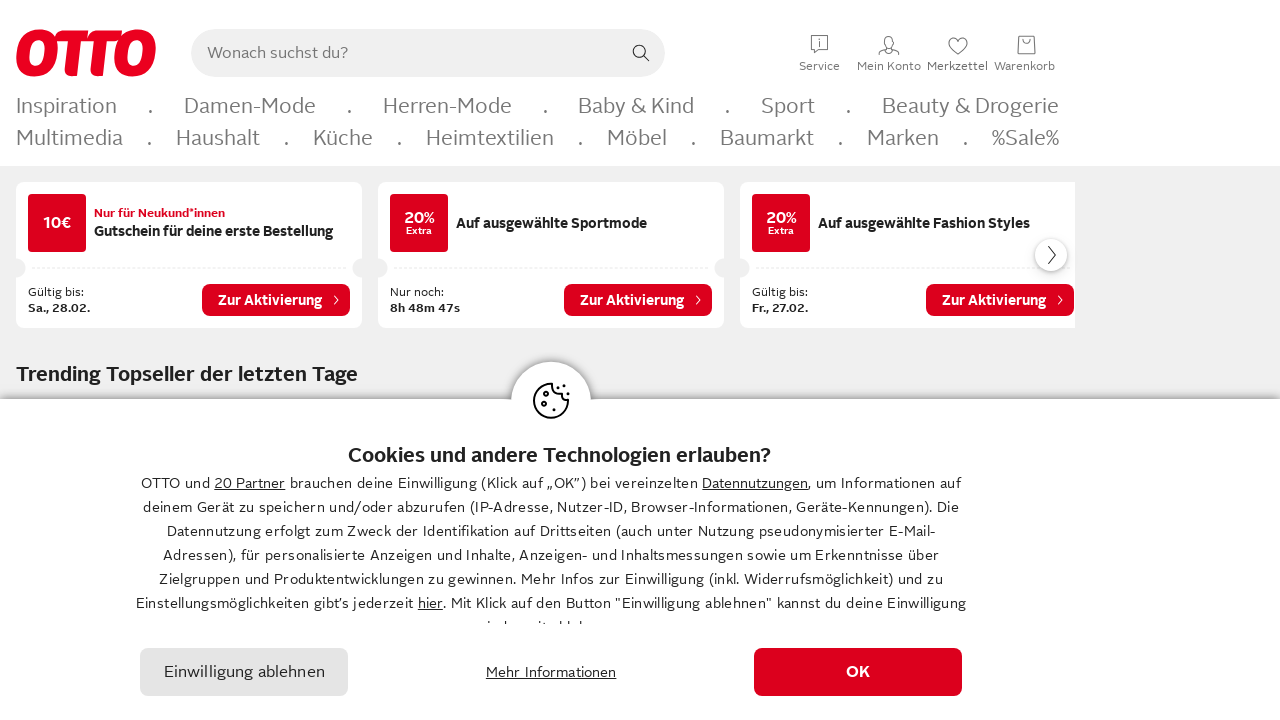

Retrieved current page URL from otto.de
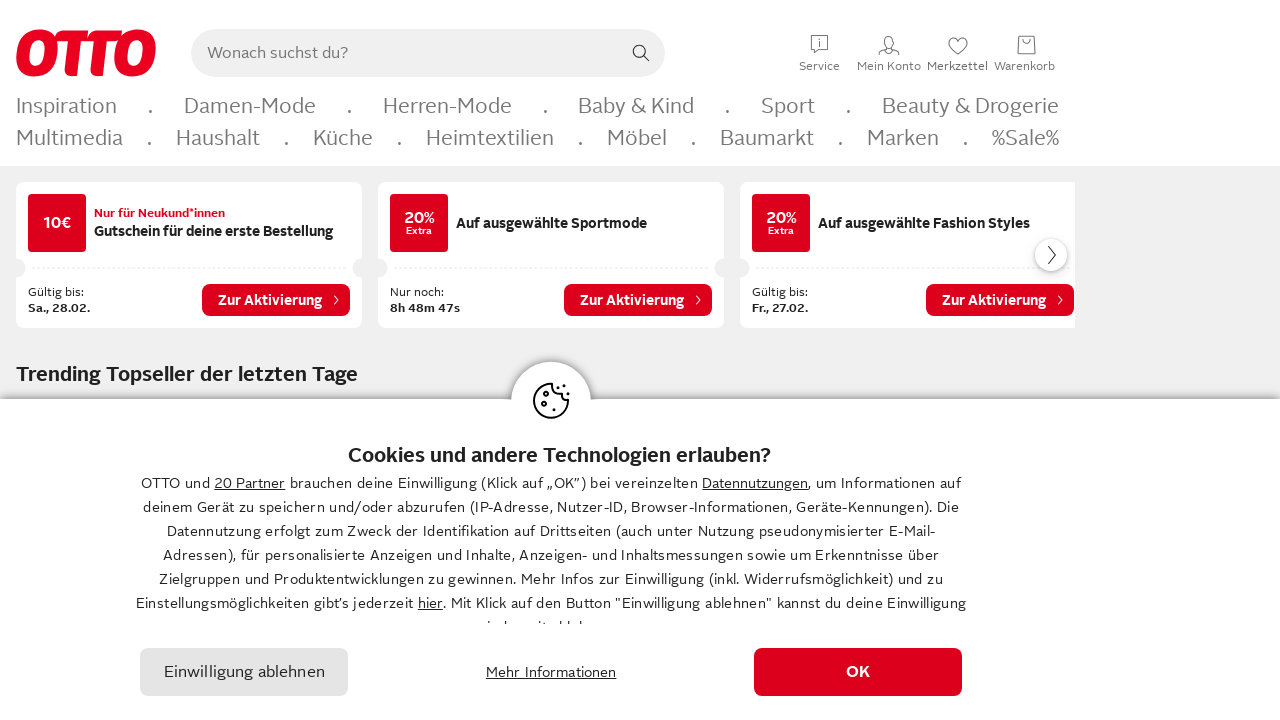

Verified page title contains 'OTTO'
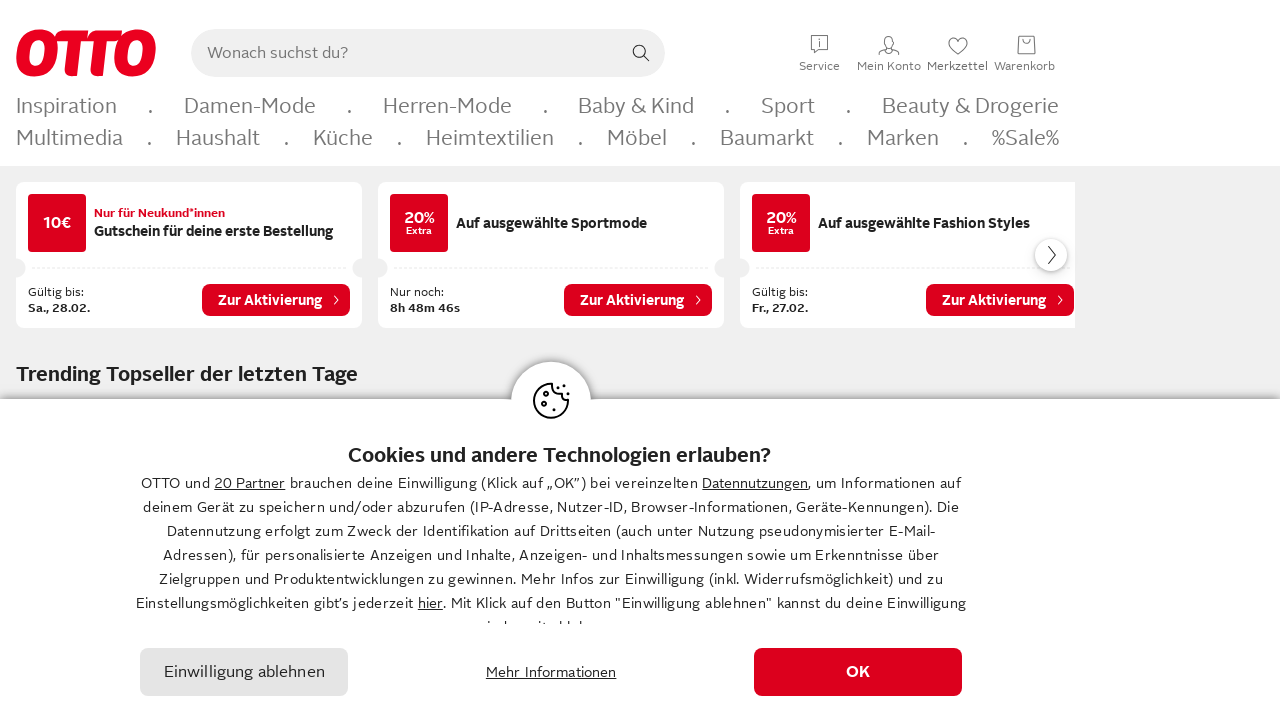

Verified page URL contains 'otto'
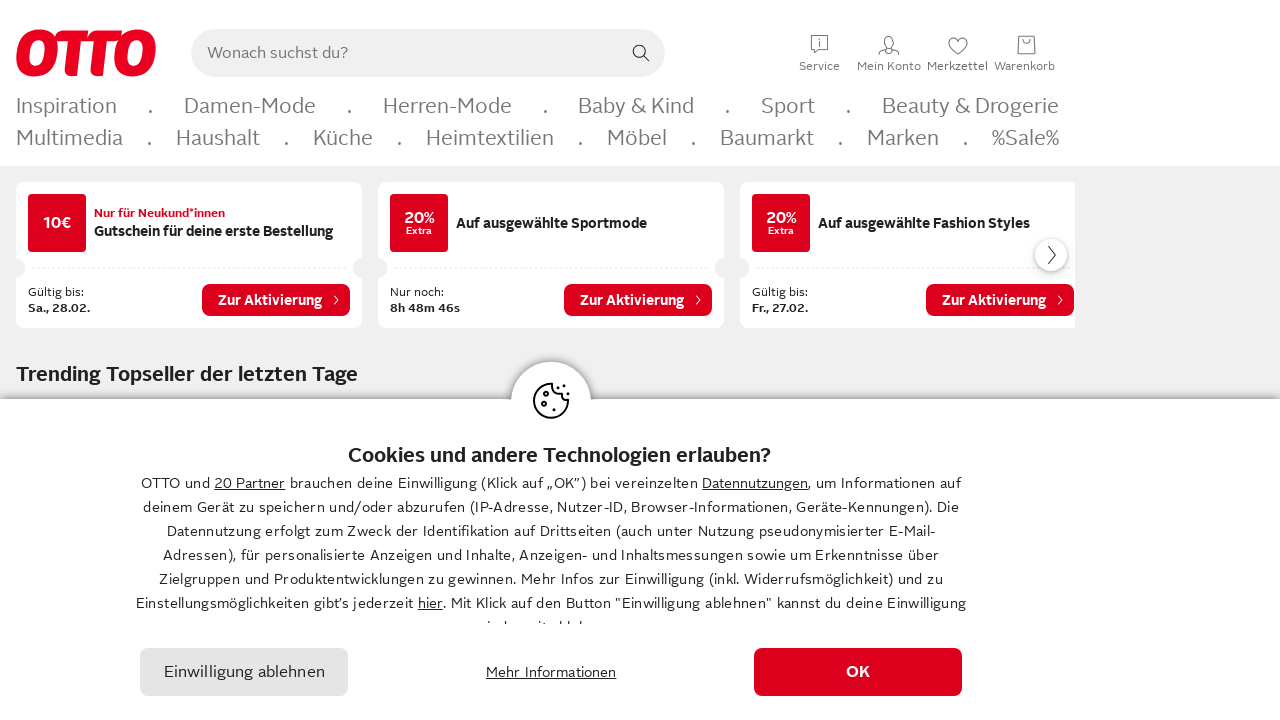

Navigated to https://wisequarter.com/
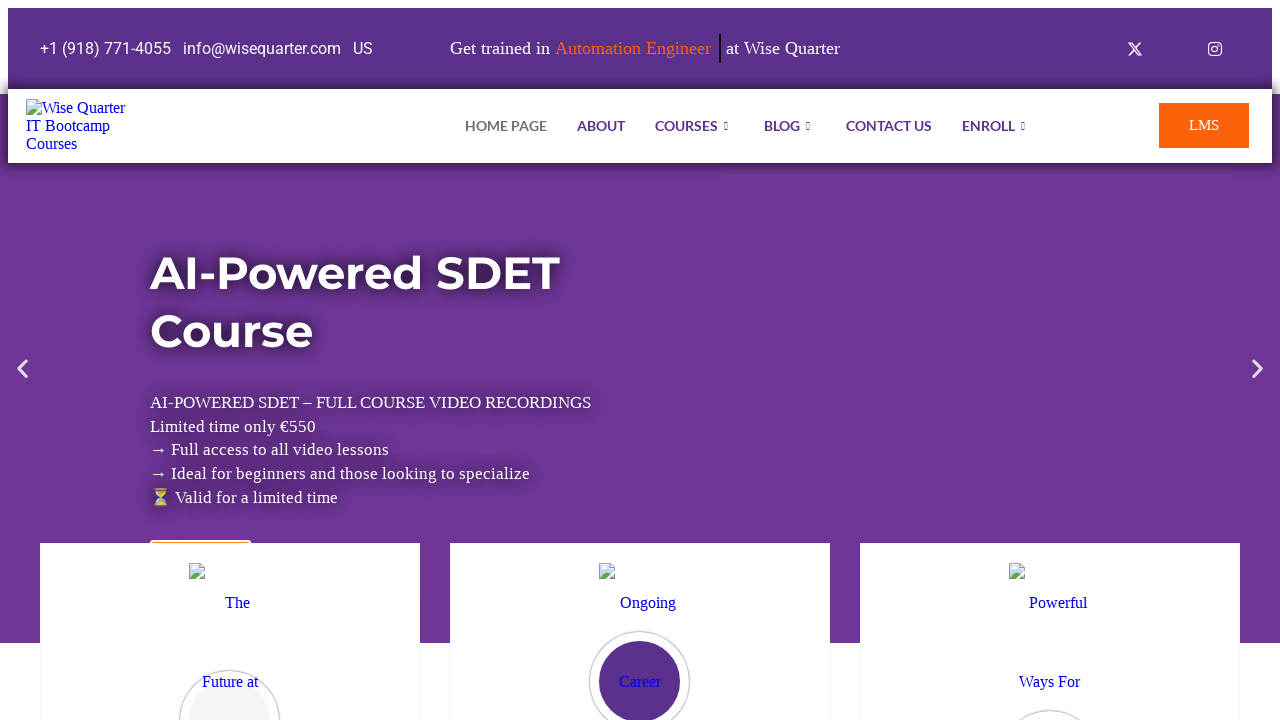

Retrieved page title from wisequarter.com
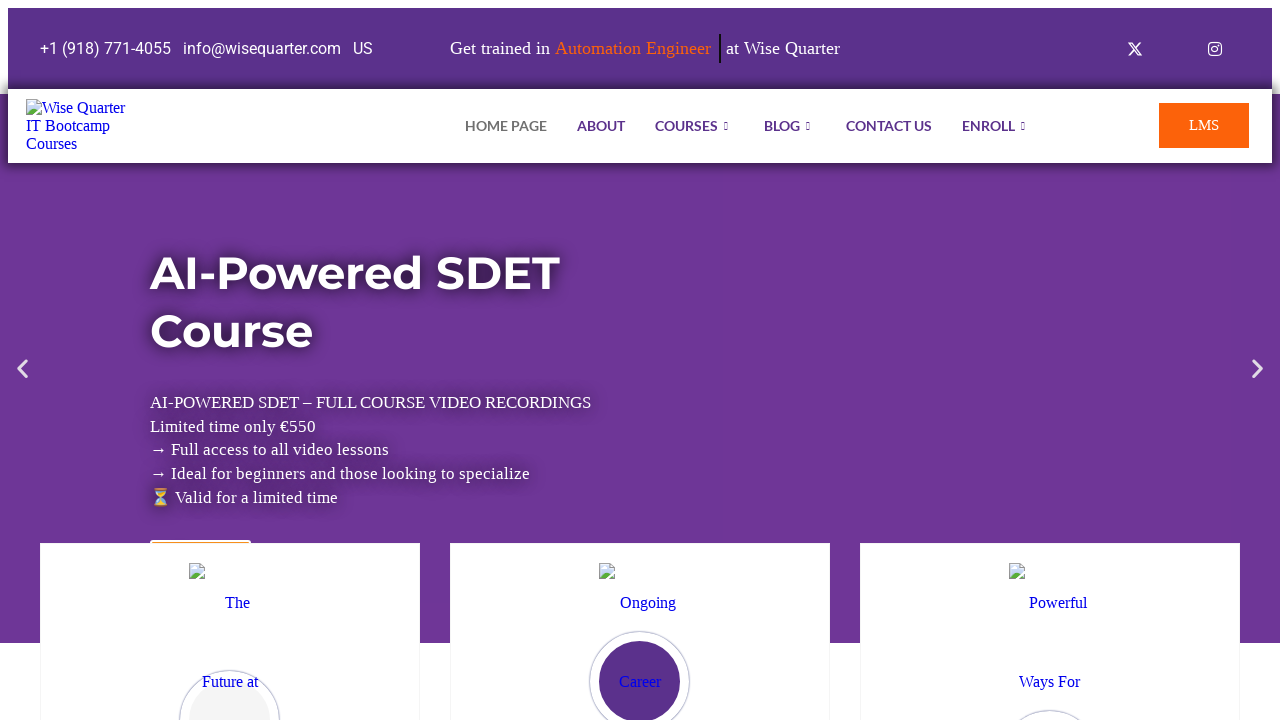

Verified wisequarter.com page title contains 'Quarter'
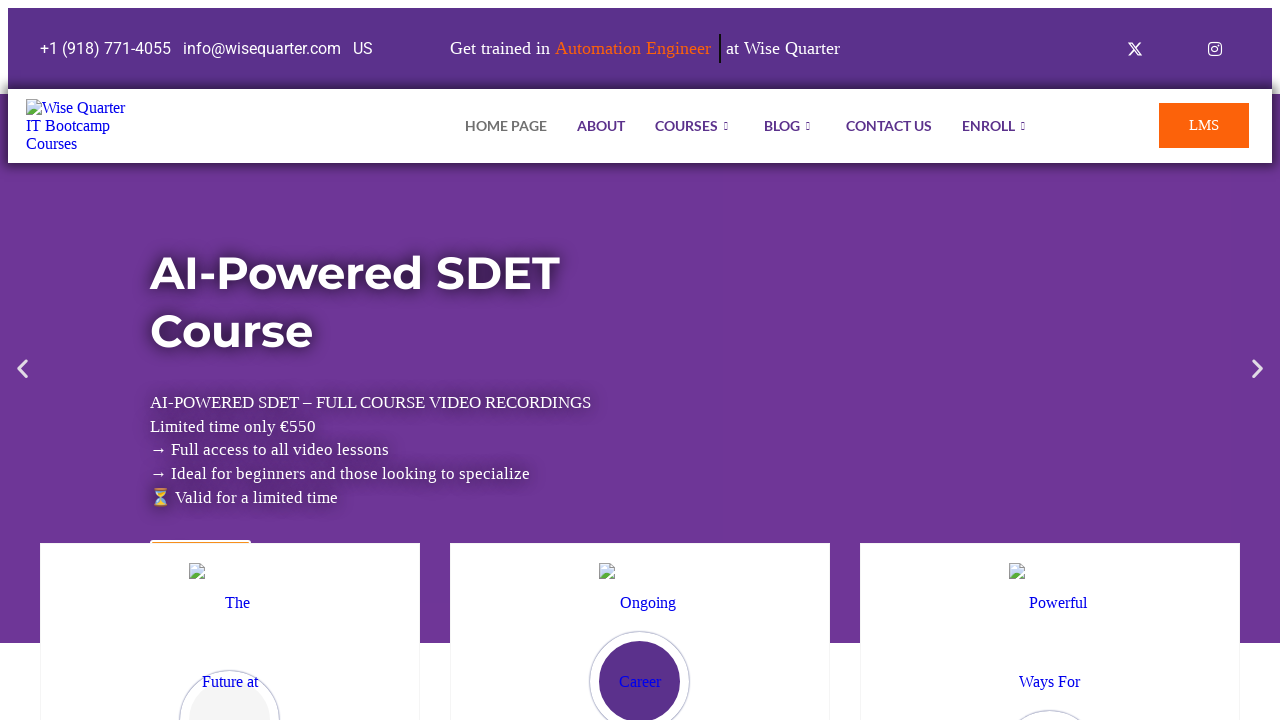

Navigated back to otto.de using browser back button
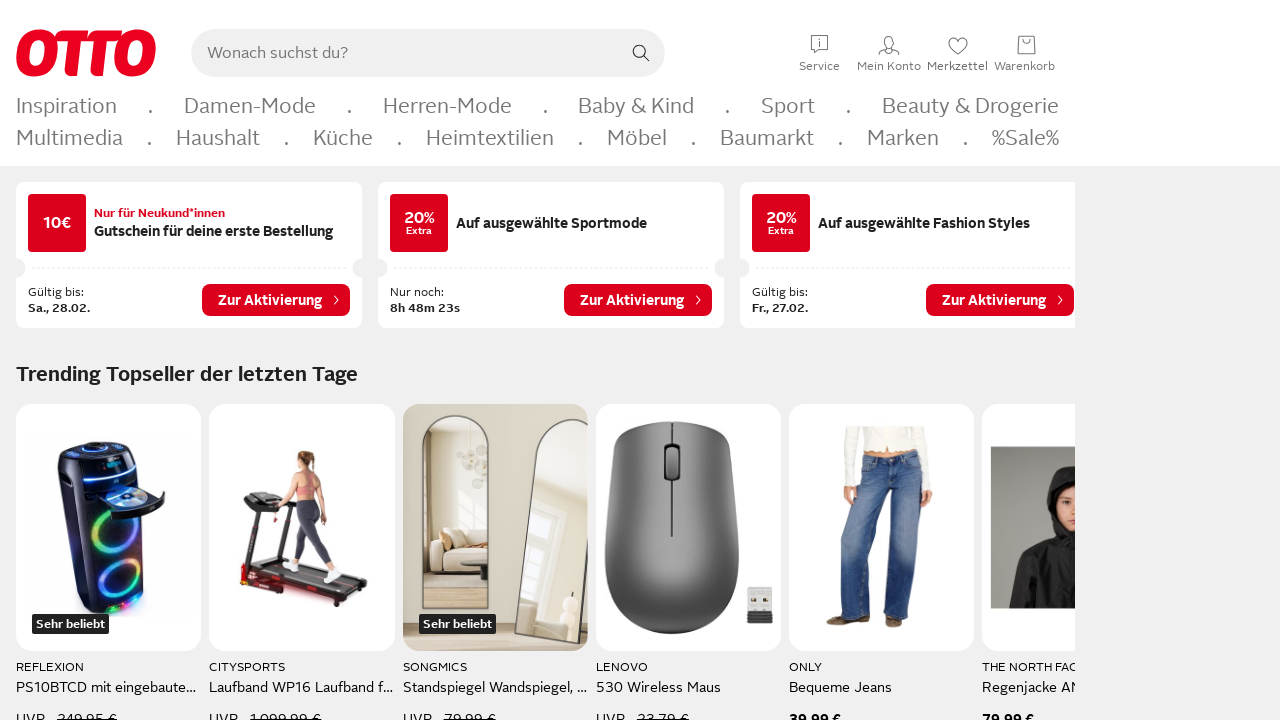

Refreshed the otto.de page
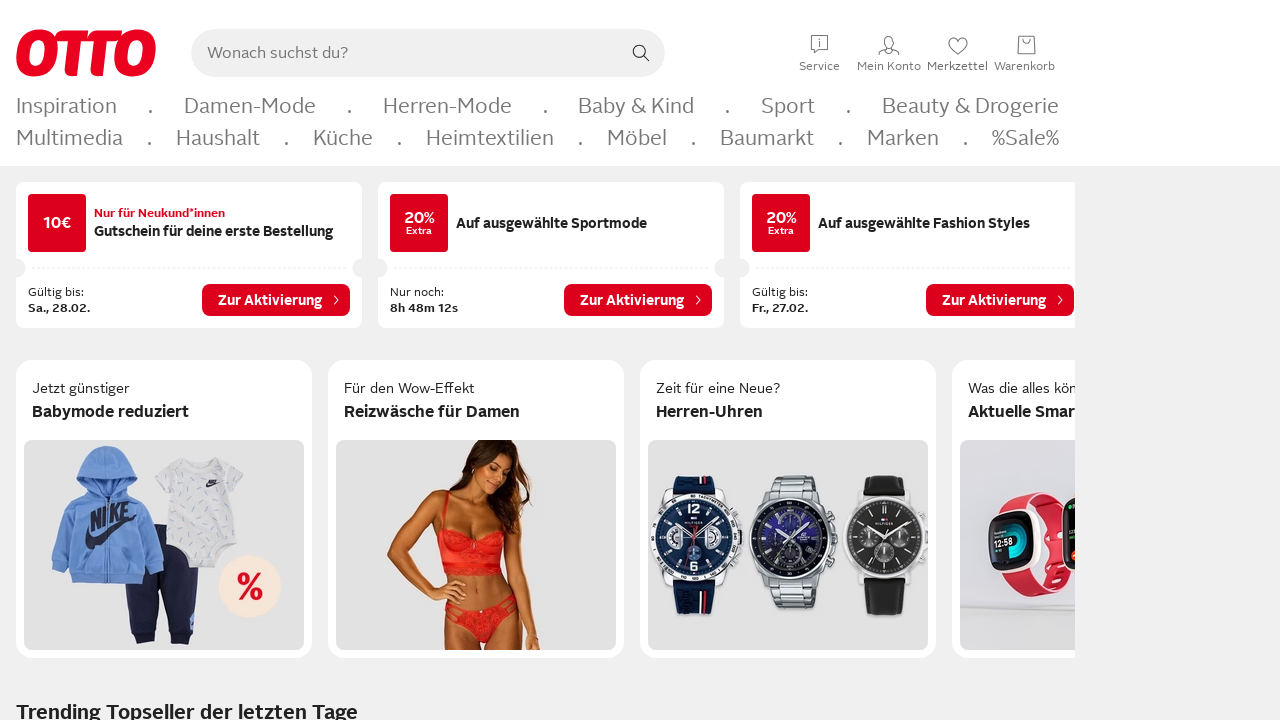

Navigated back again to wisequarter.com using browser back button
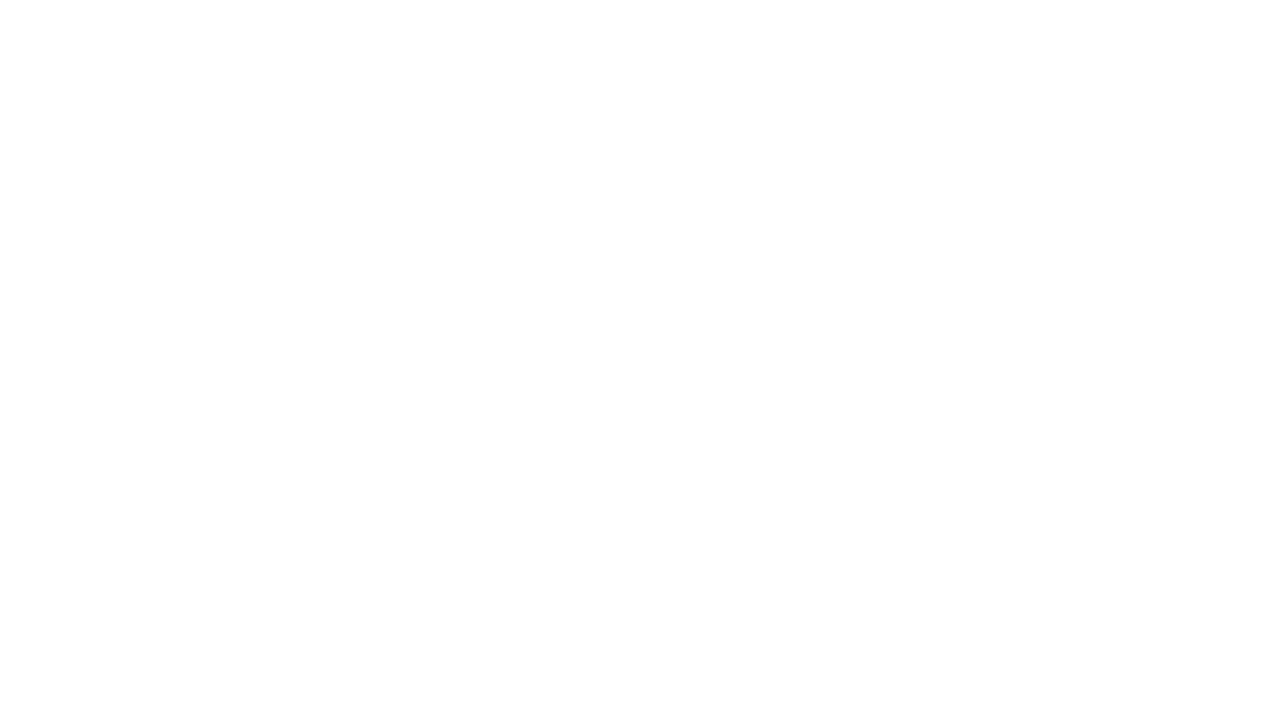

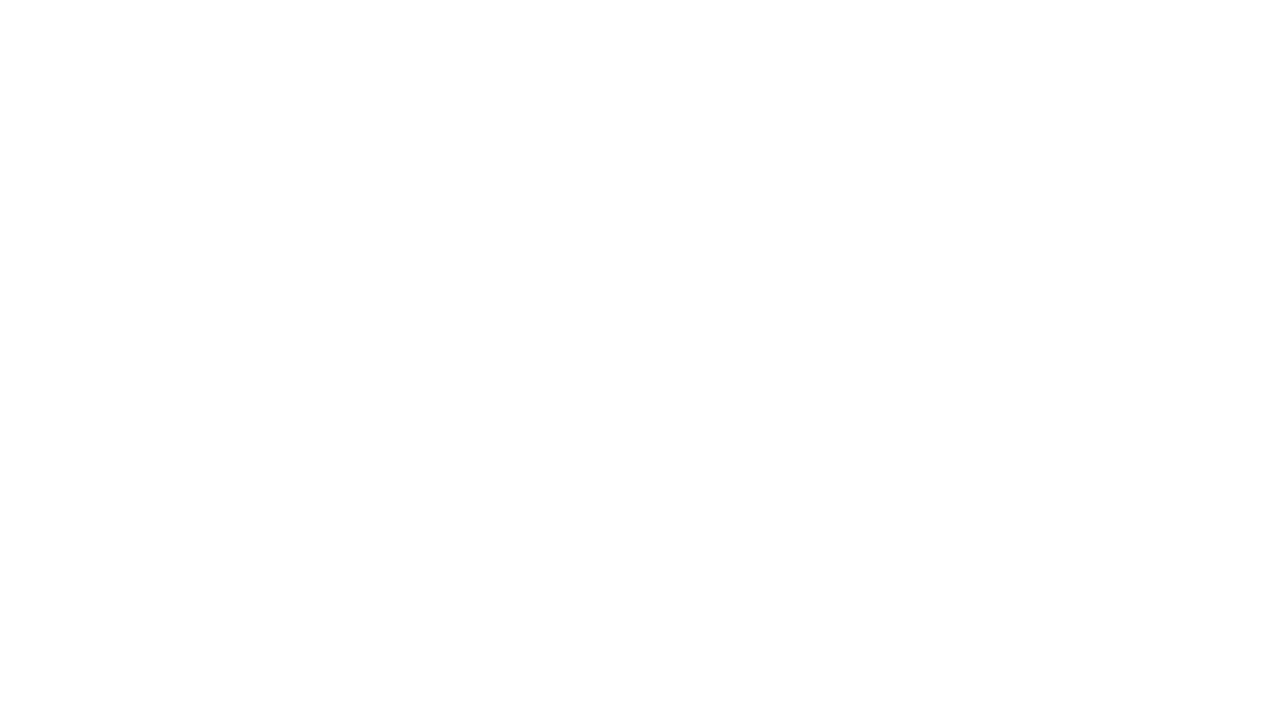